Tests JavaScript prompt dialog handling by clicking a button, typing text into the prompt, and accepting it

Starting URL: https://kitchen.applitools.com/ingredients/alert

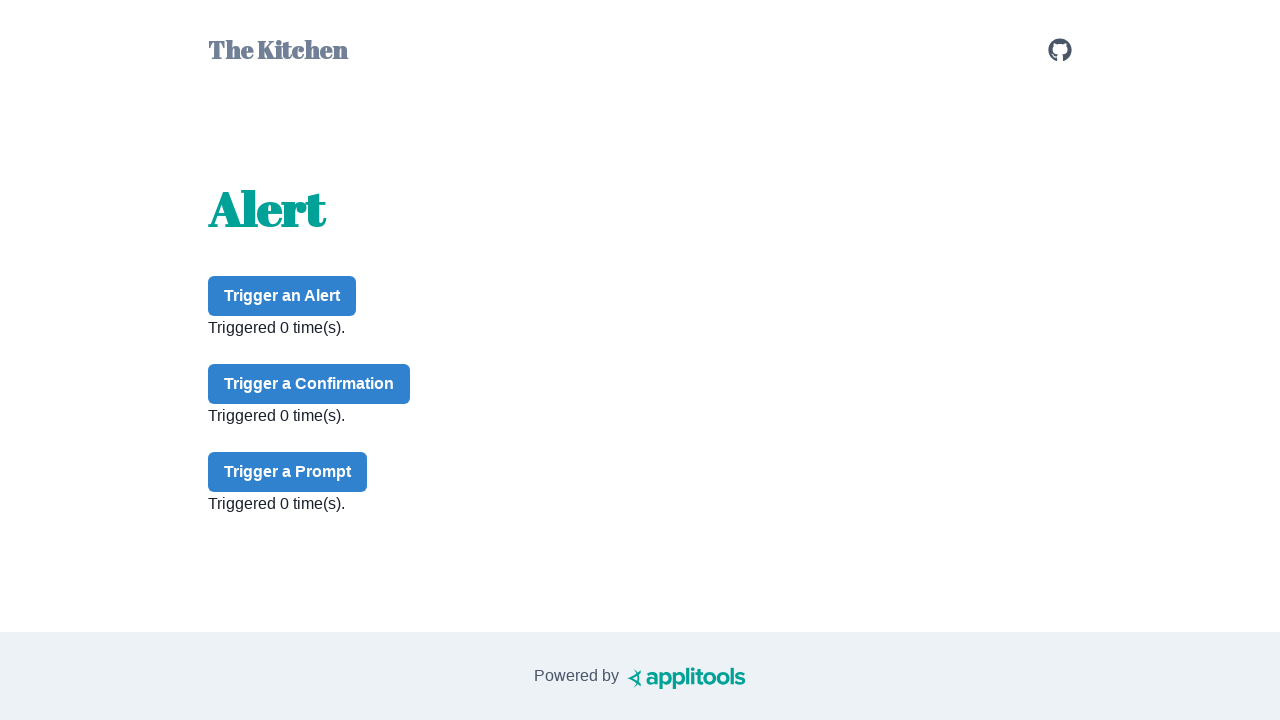

Set up dialog handler to accept prompt with 'nachos'
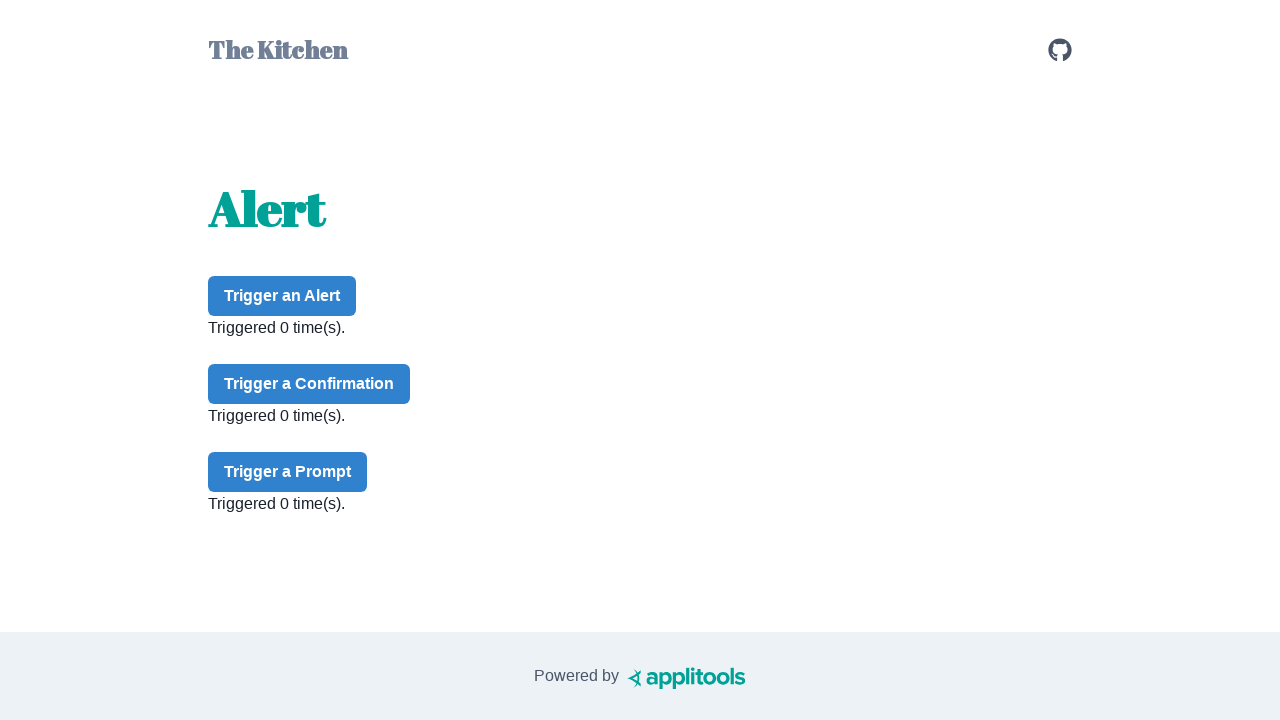

Clicked prompt button to trigger dialog at (288, 472) on #prompt-button
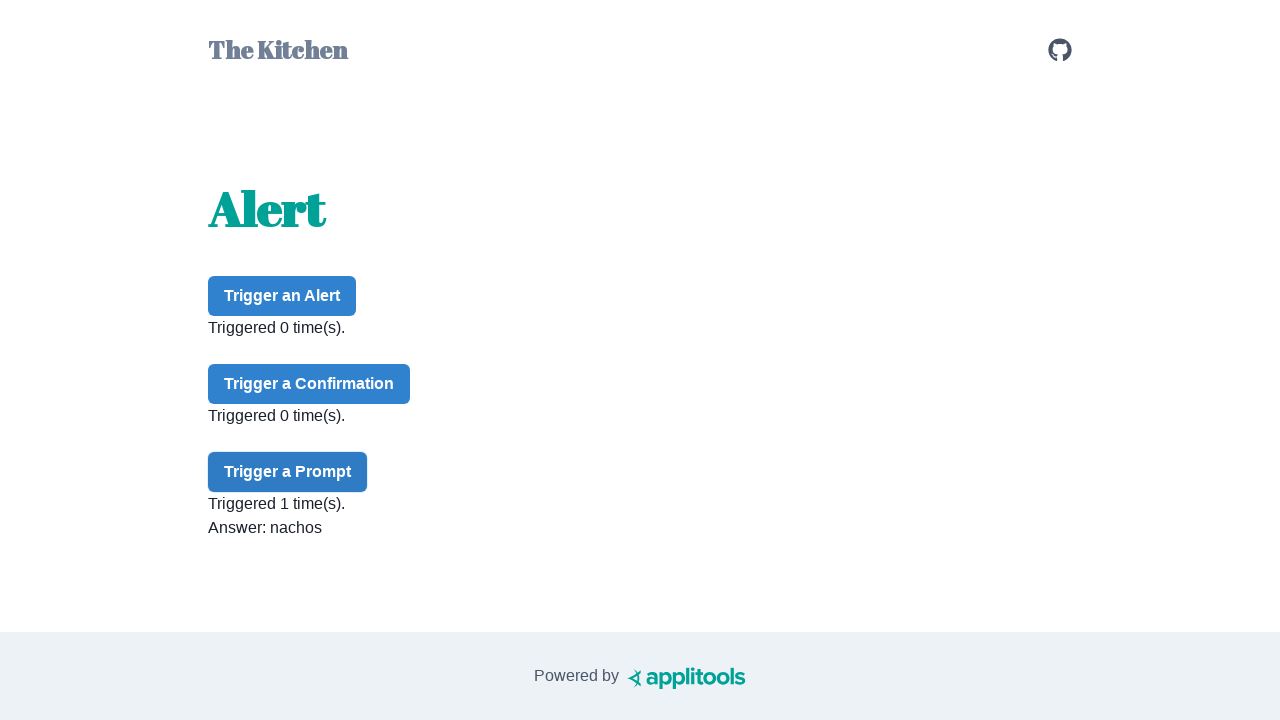

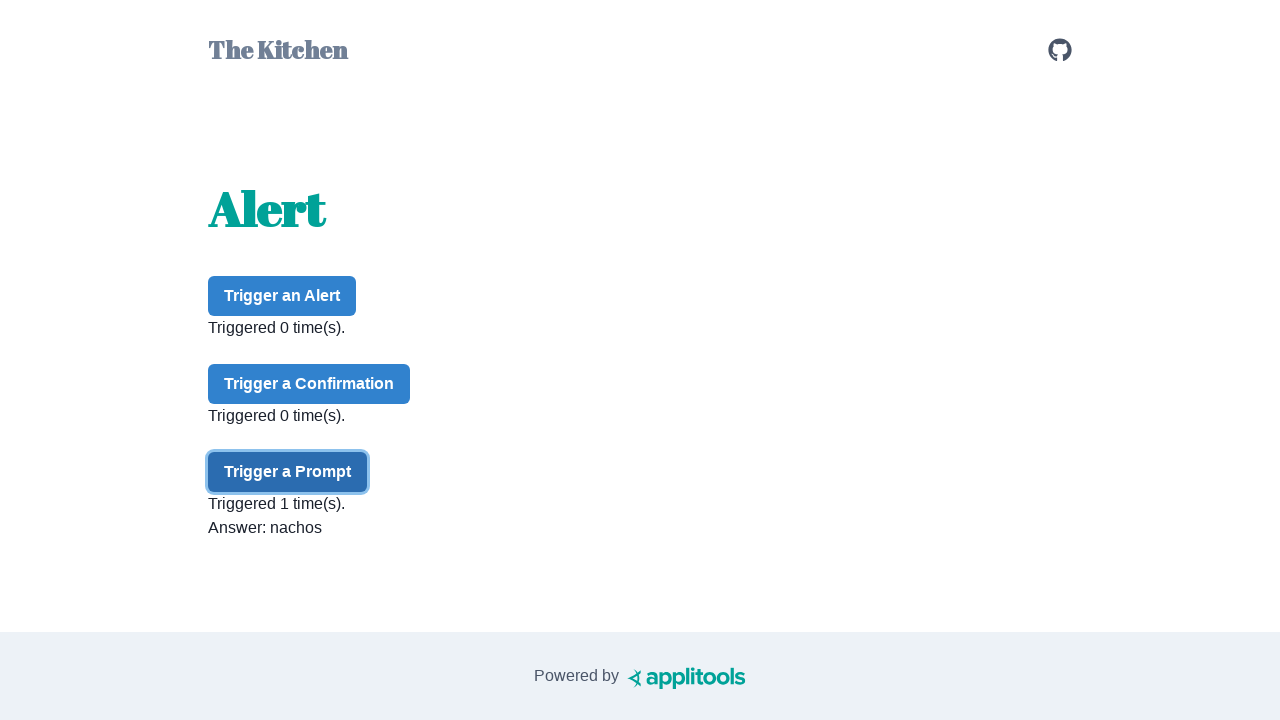